Tests drag and drop functionality by dragging an element and dropping it onto a target drop zone on the DemoQA droppable demo page.

Starting URL: https://demoqa.com/droppable

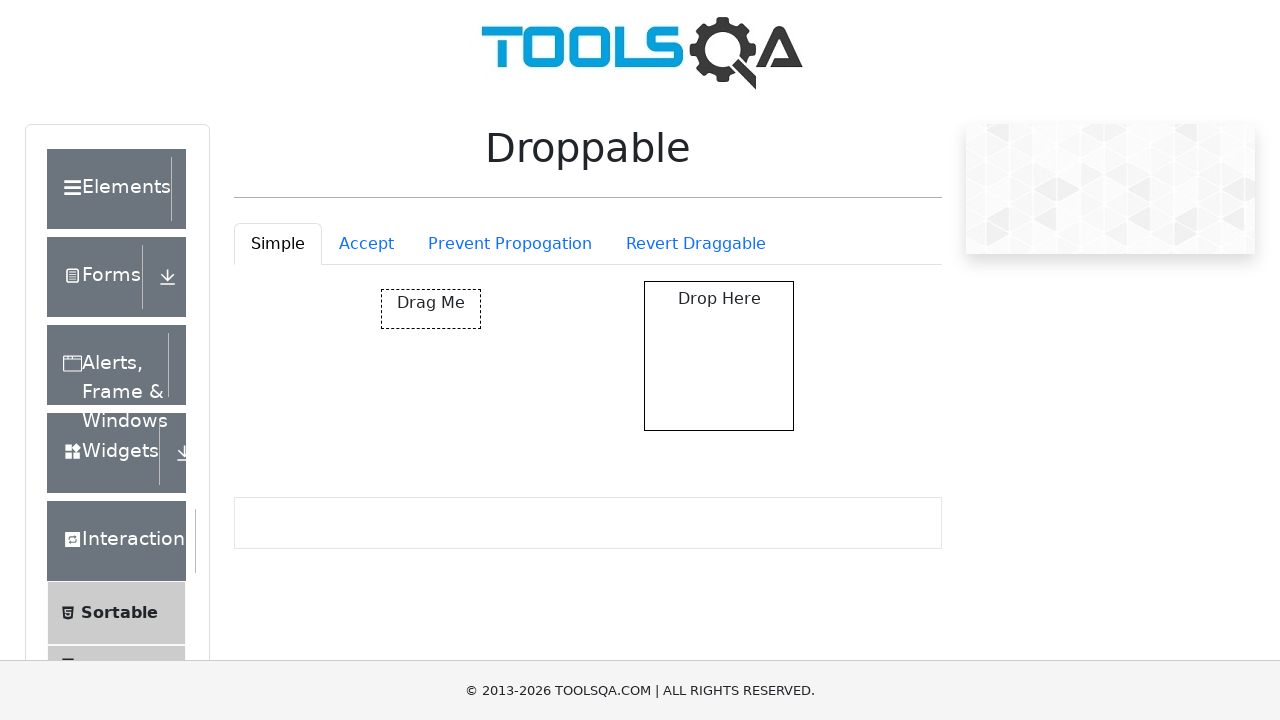

Waited for draggable element to be visible
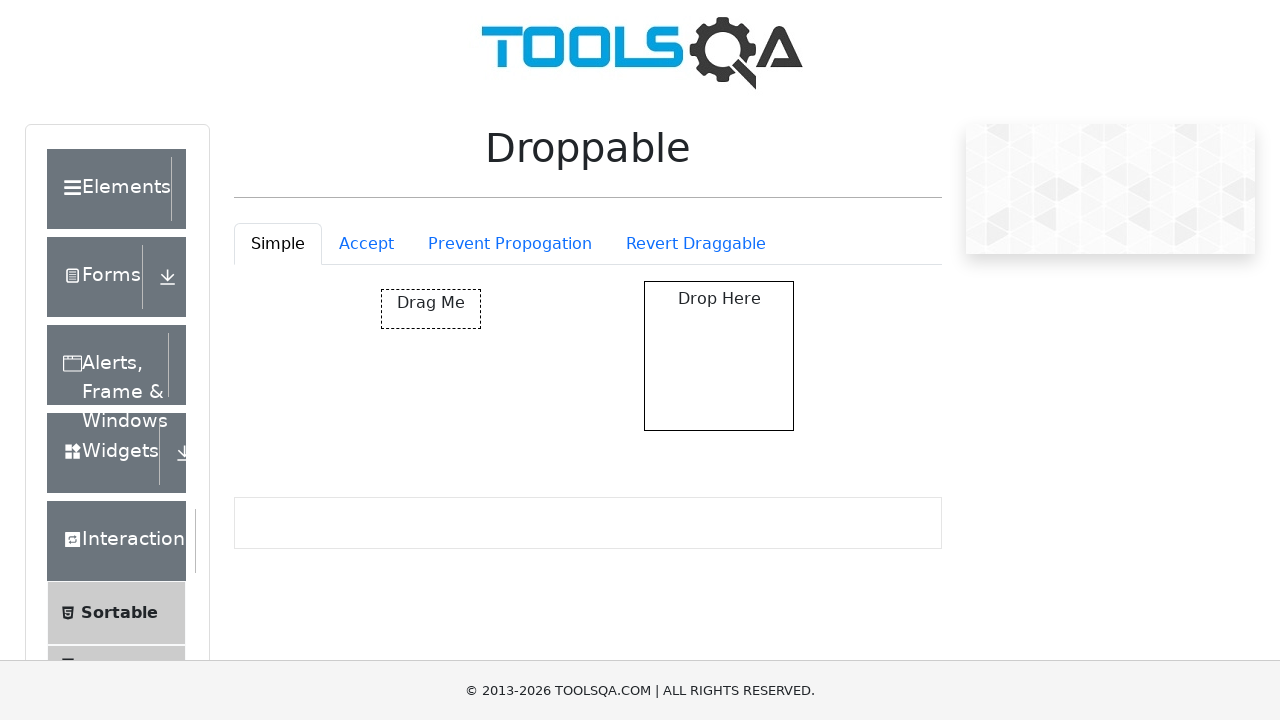

Waited for droppable target element to be visible
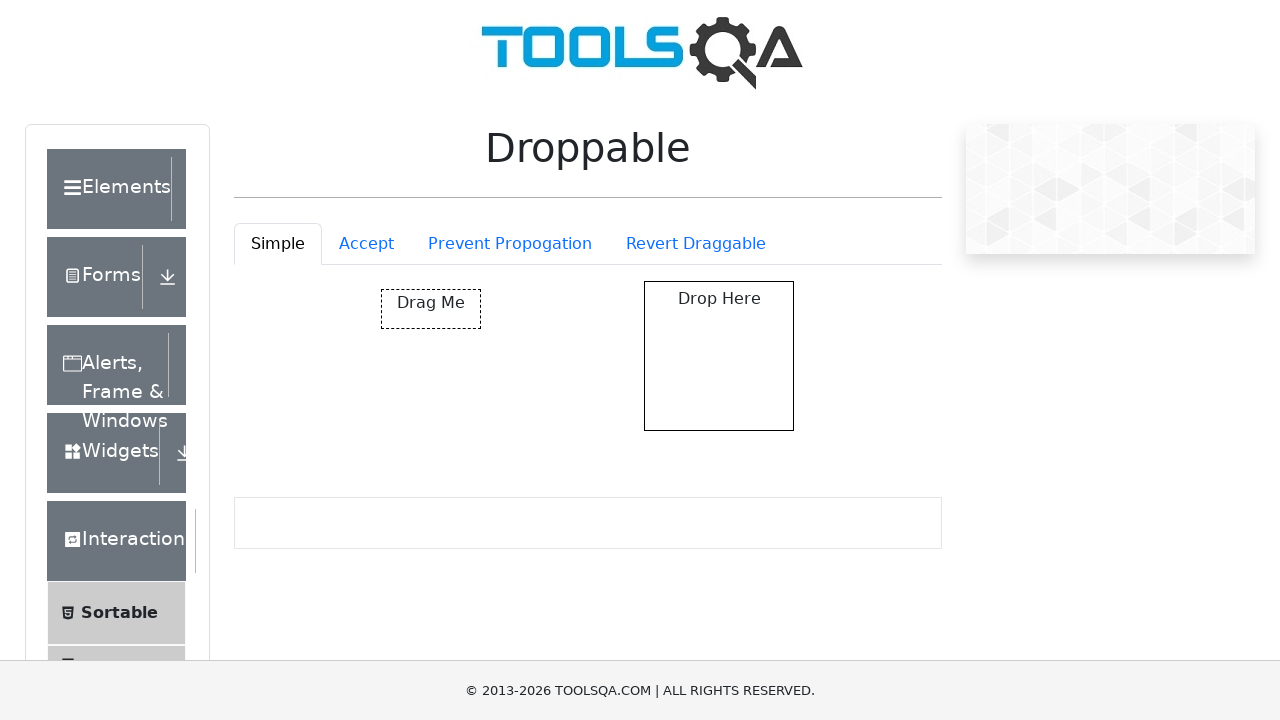

Dragged draggable element and dropped it onto droppable target at (719, 356)
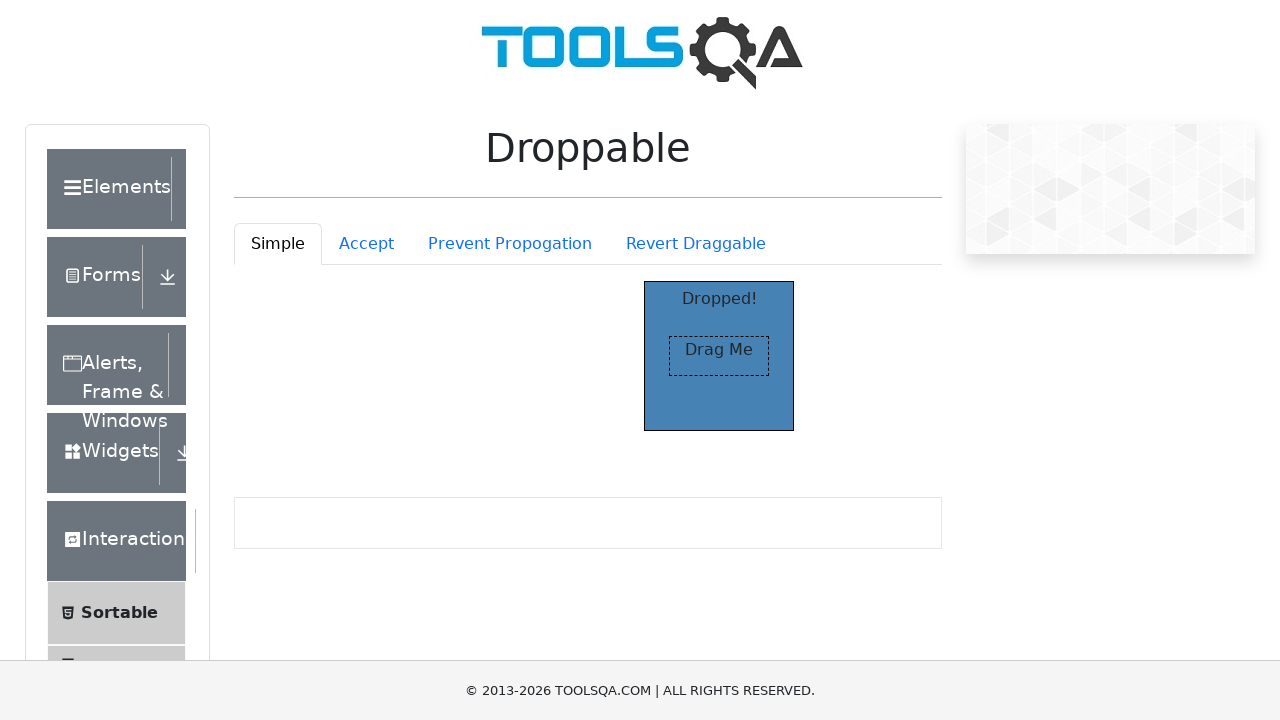

Verified drop was successful - droppable element now shows 'Dropped!' text
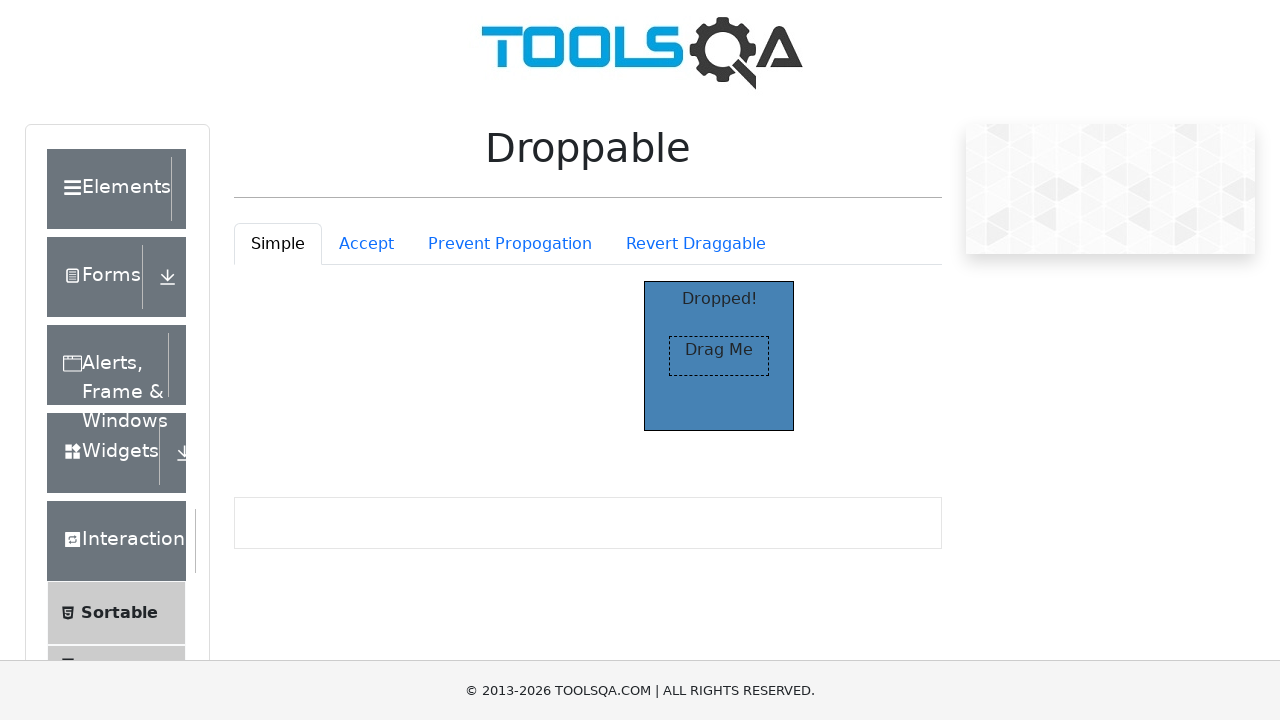

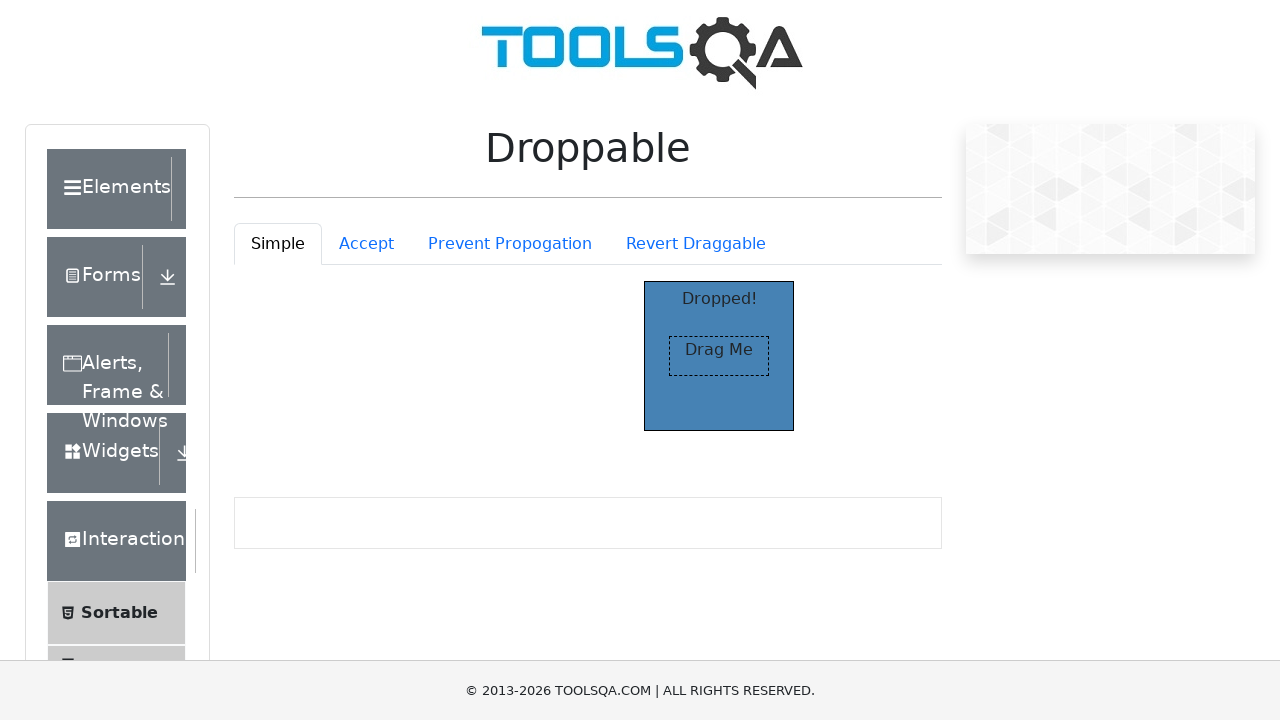